Tests drag and drop functionality by dragging a draggable element by specific coordinates (50px right and 50px down) on the jQuery UI draggable demo page.

Starting URL: https://jqueryui.com/draggable/

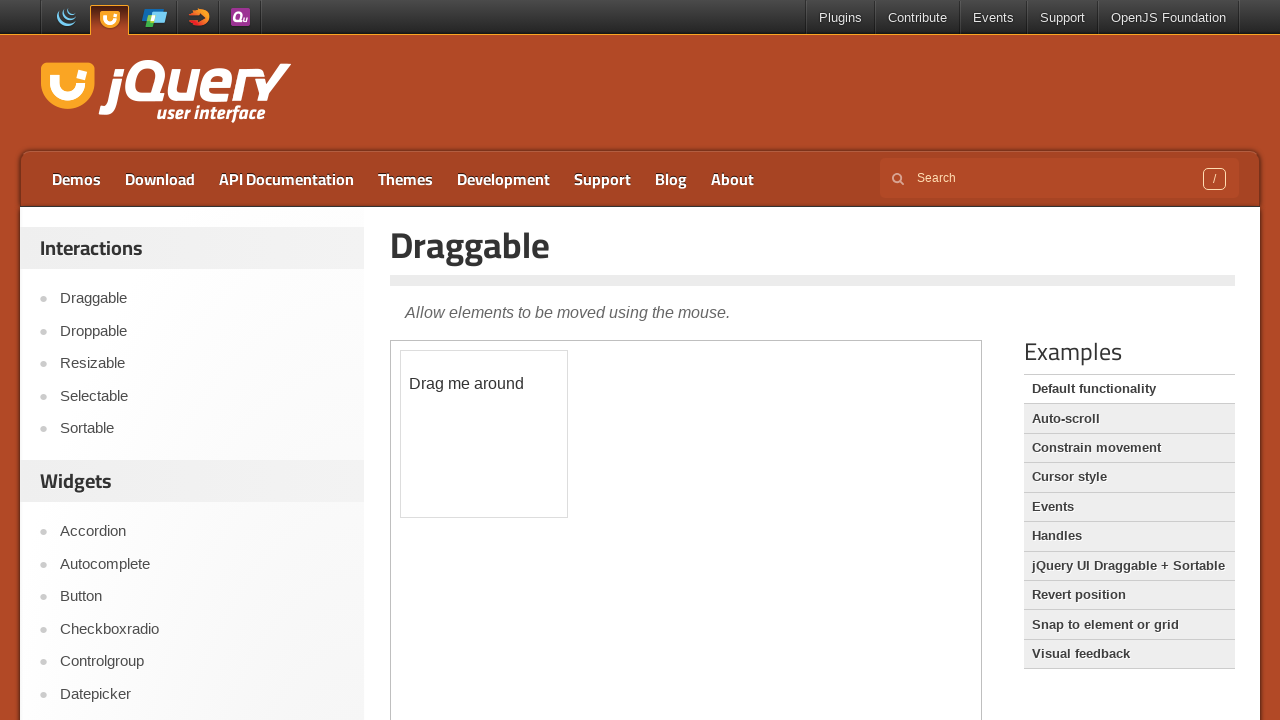

Located iframe containing draggable demo
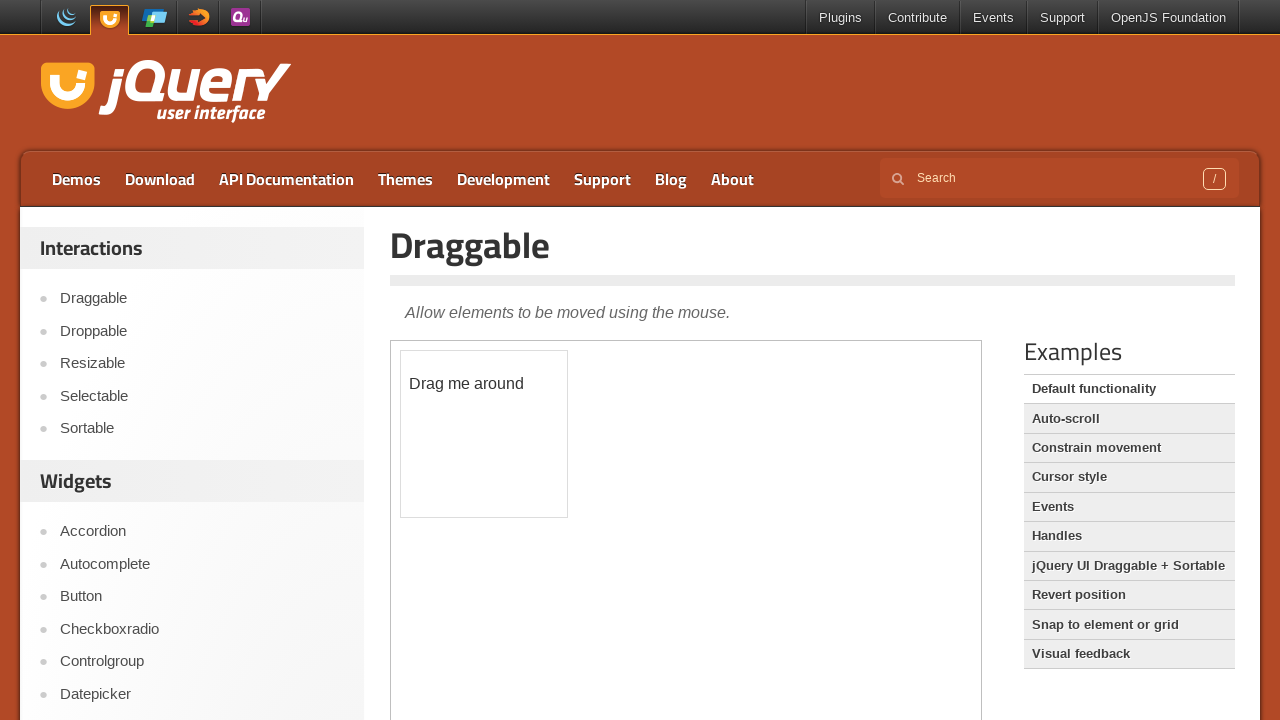

Located draggable box element
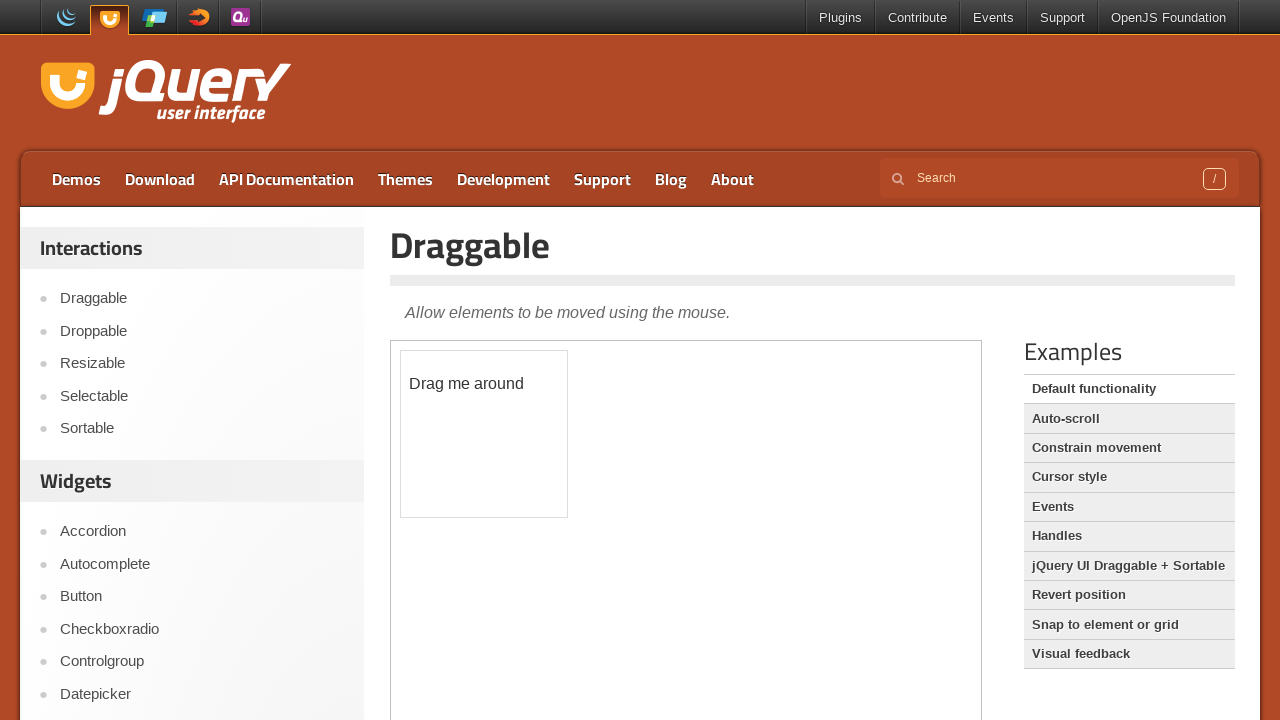

Retrieved element handle for draggable box
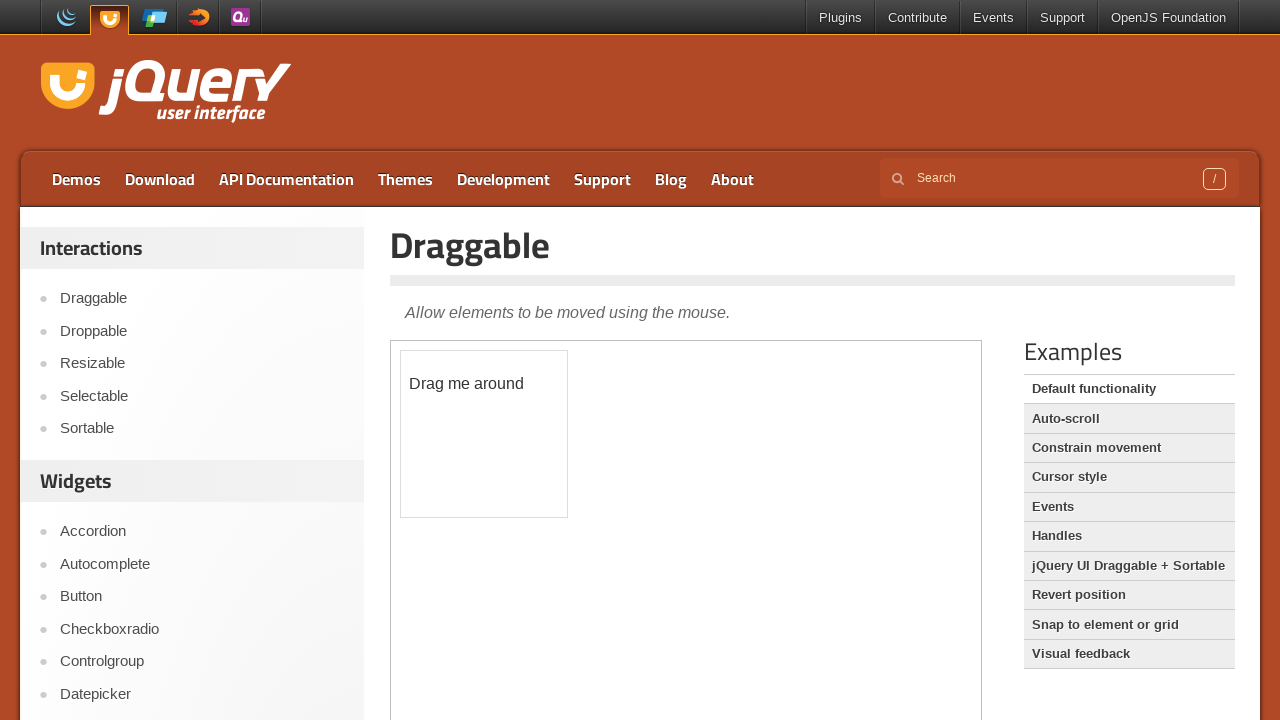

Retrieved bounding box dimensions of draggable element
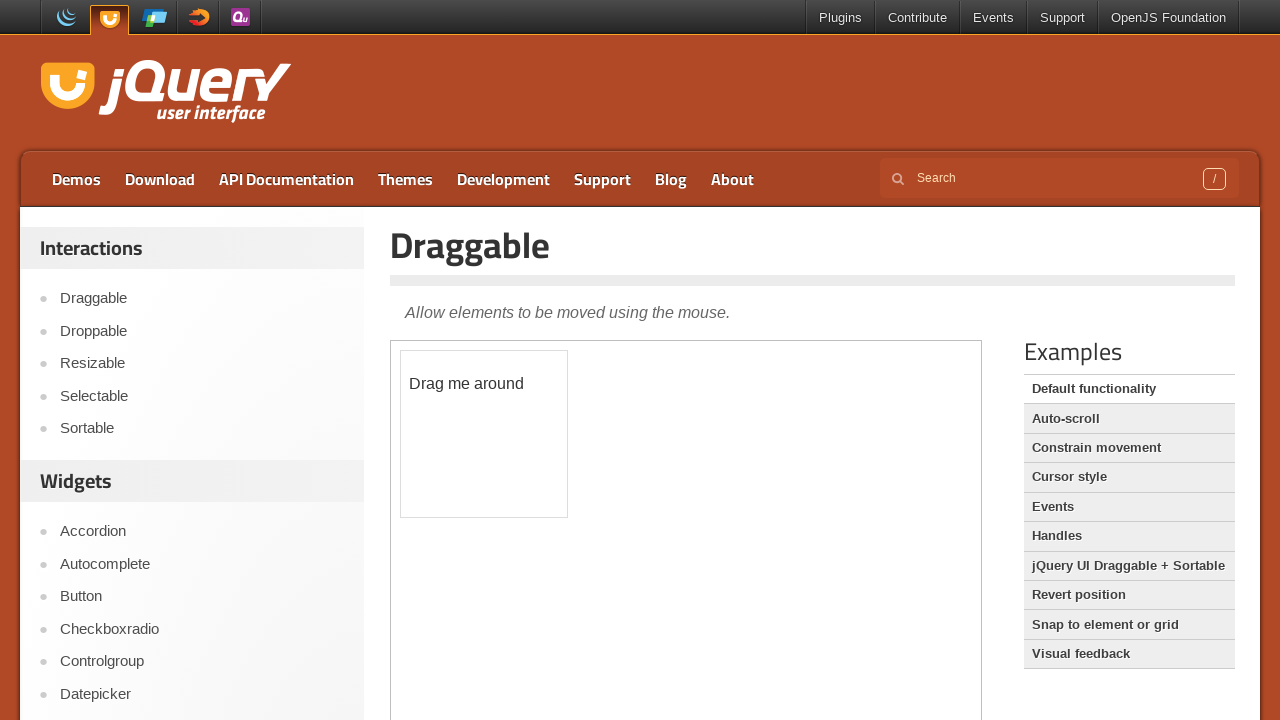

Dragged draggable element 50px right and 50px down at (535, 485)
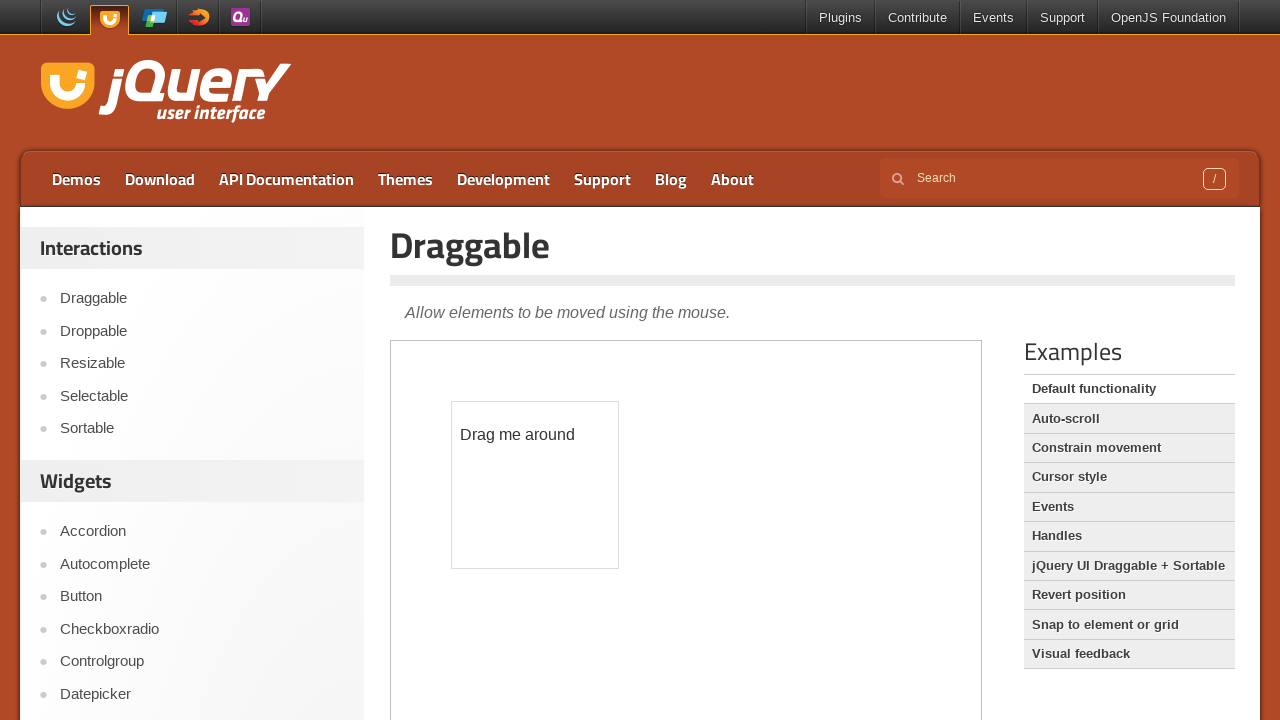

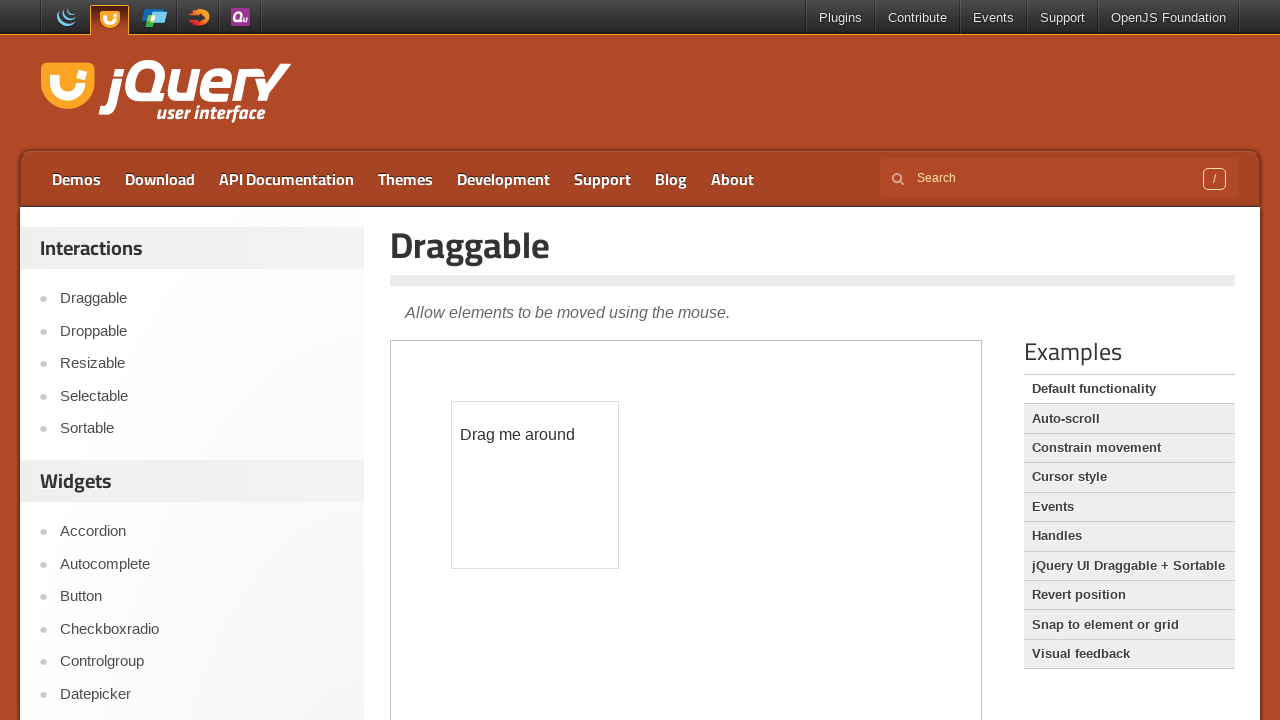